Tests registration form validation with password containing only spaces, verifying the password required error message.

Starting URL: https://anatoly-karpovich.github.io/demo-login-form/

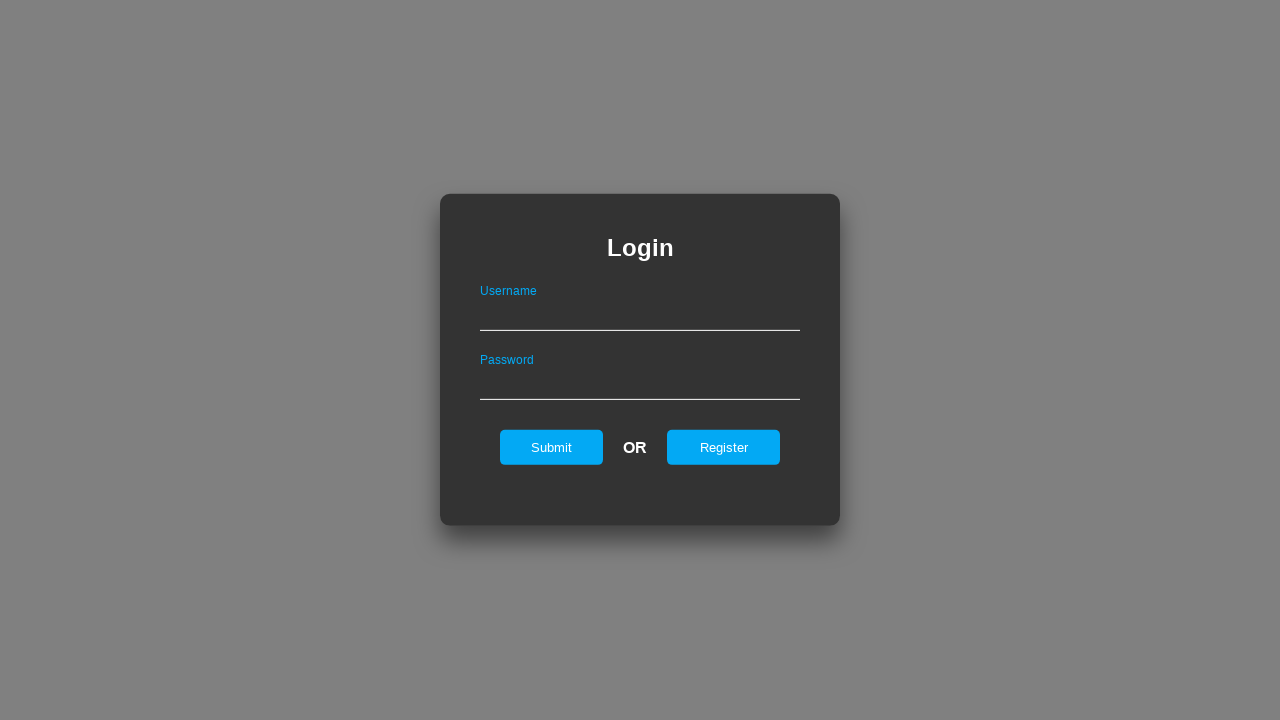

Clicked register link to navigate to registration form at (724, 447) on #registerOnLogin
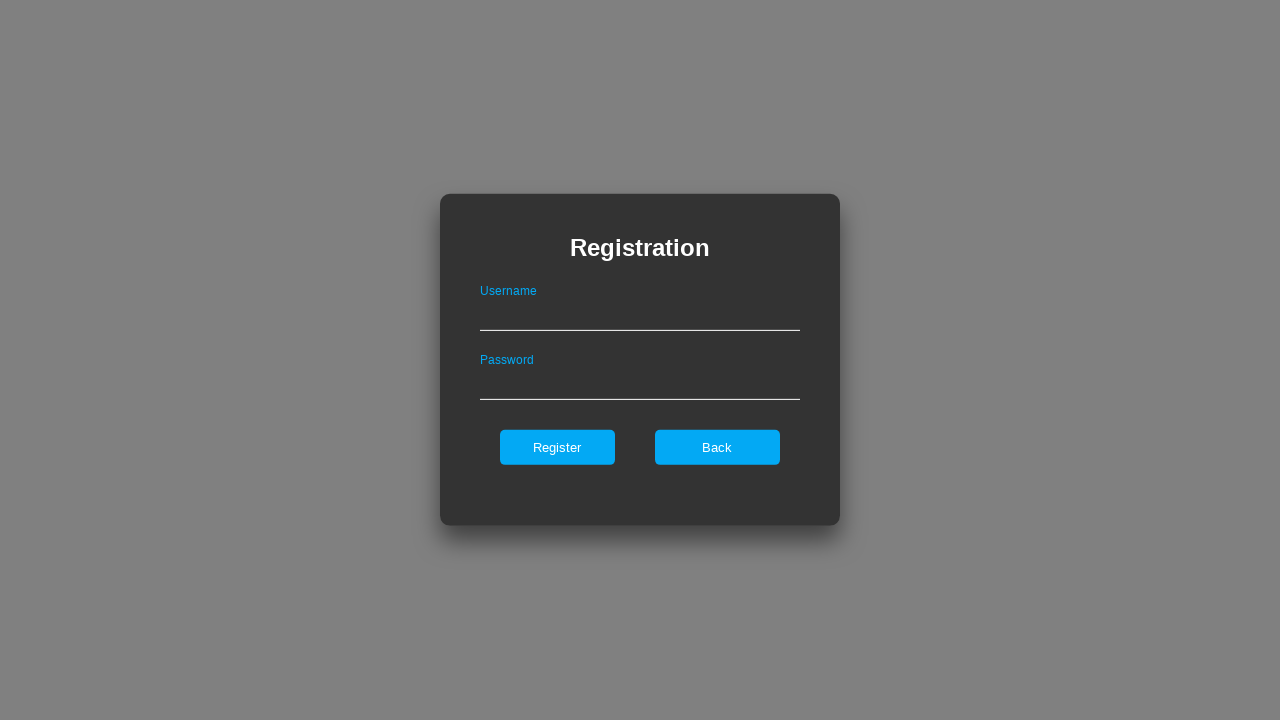

Filled username field with 'AlexQA' on #userNameOnRegister
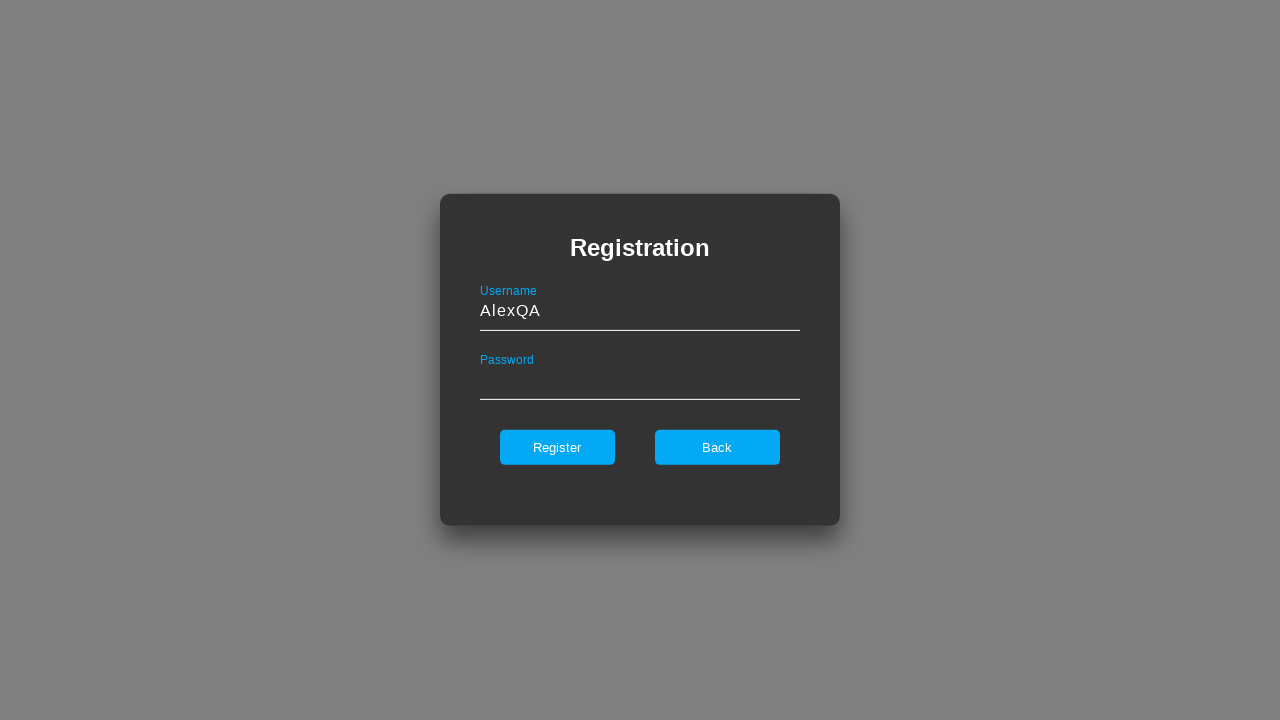

Filled password field with spaces only on #passwordOnRegister
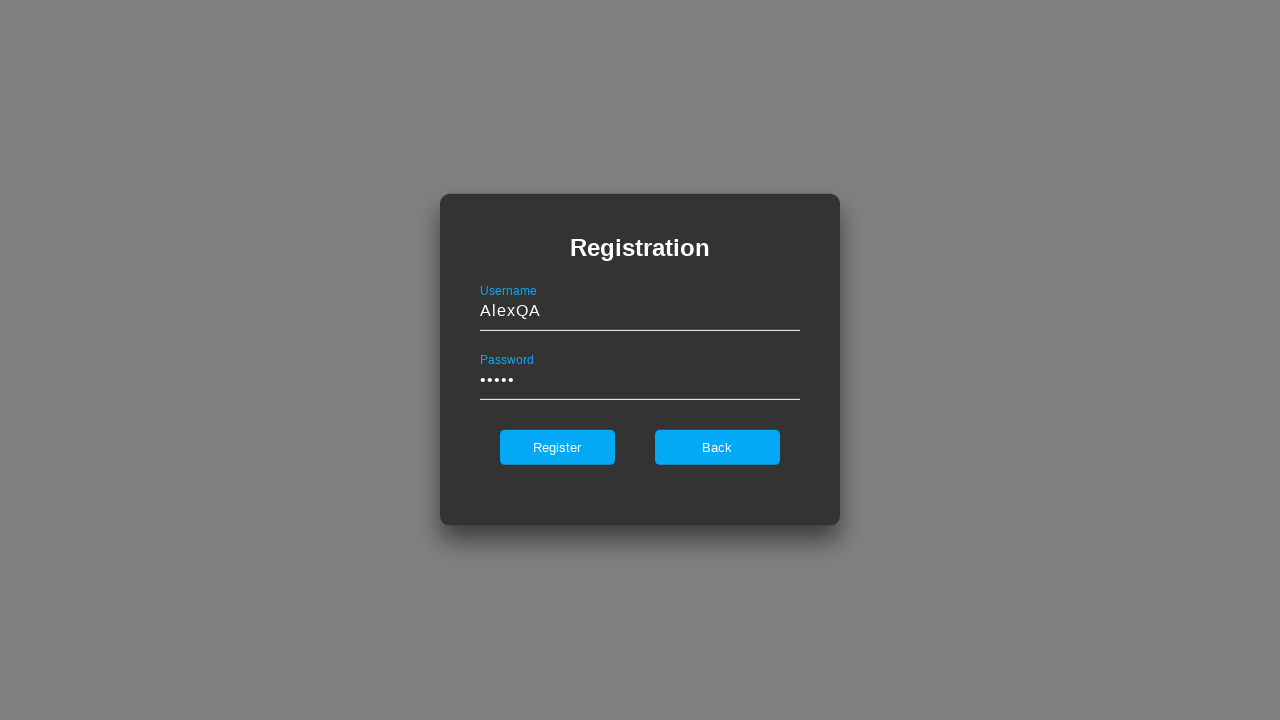

Clicked register button to submit form at (557, 447) on #register
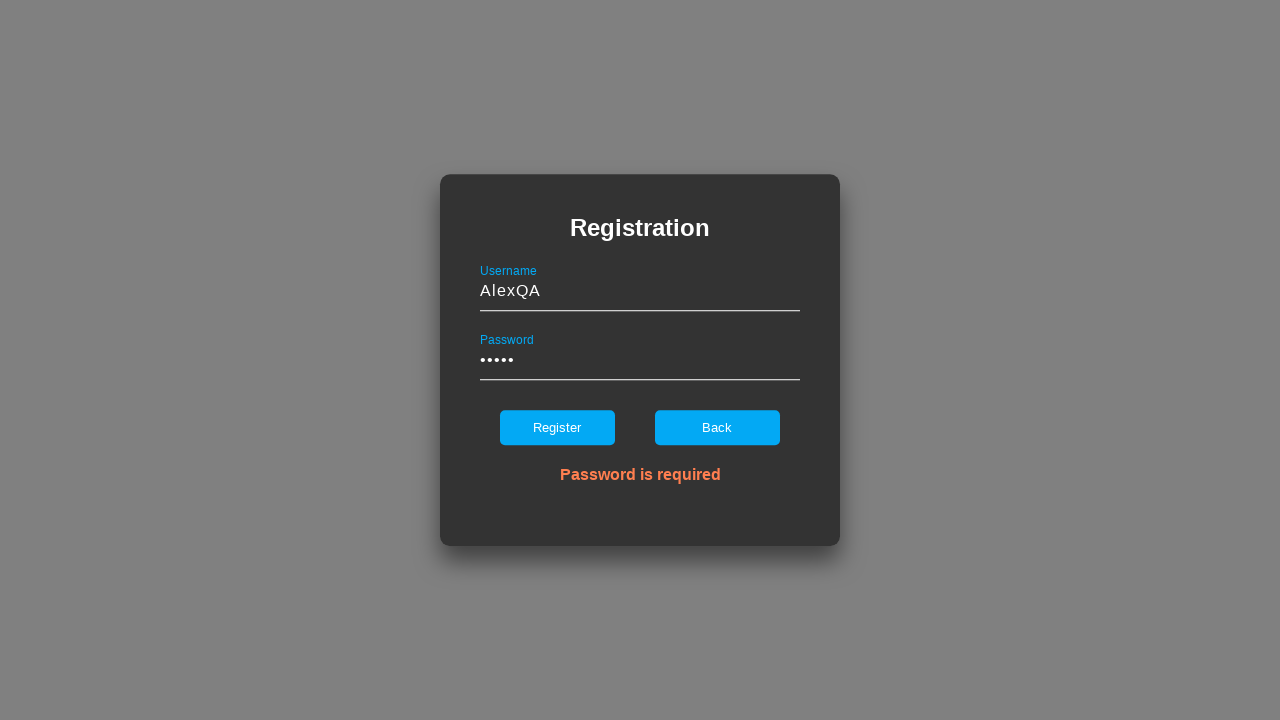

Verified error message displays 'Password is required'
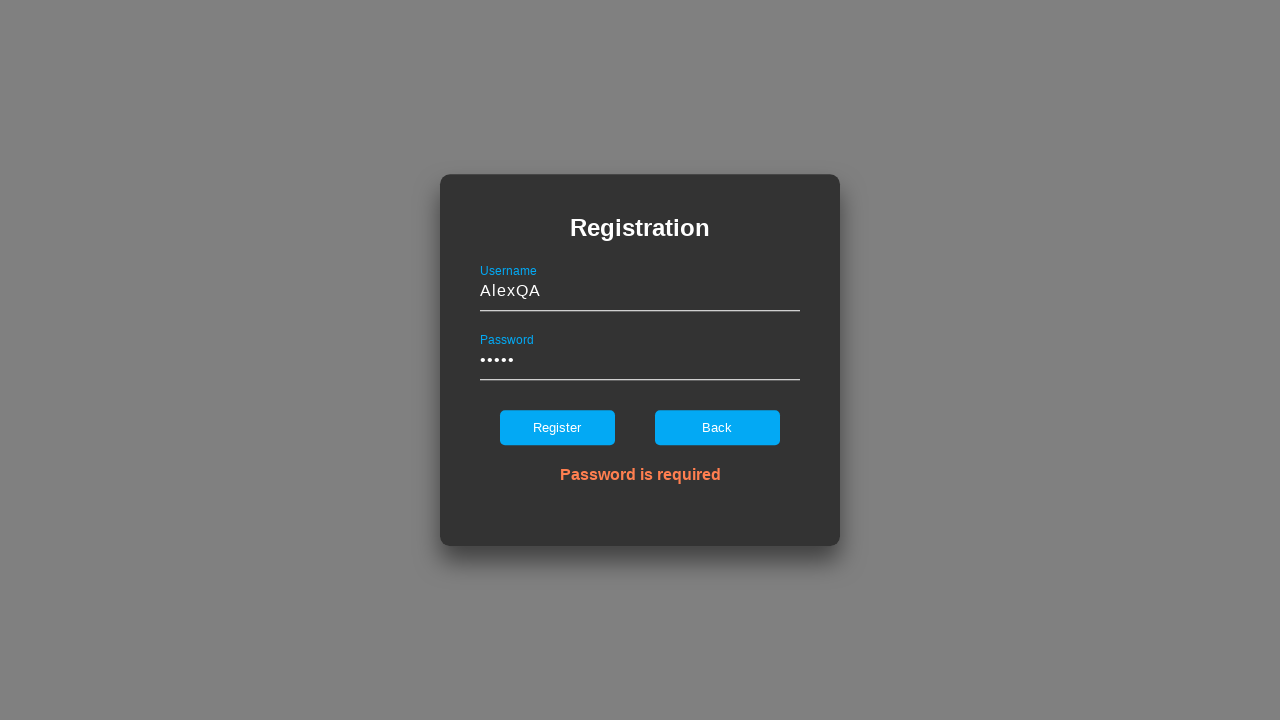

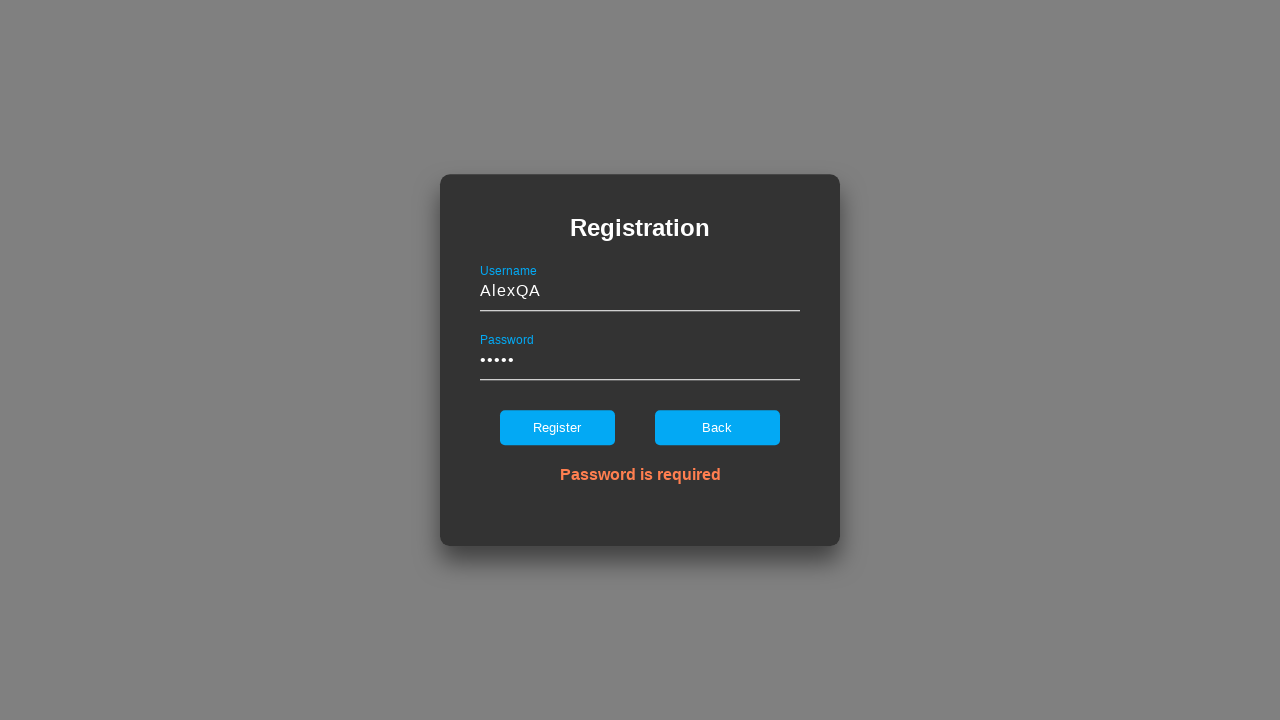